Tests clicking a button with special characters in its ID selector that requires escaping

Starting URL: https://testpages.herokuapp.com/styled/challenges/hard-selectors.html

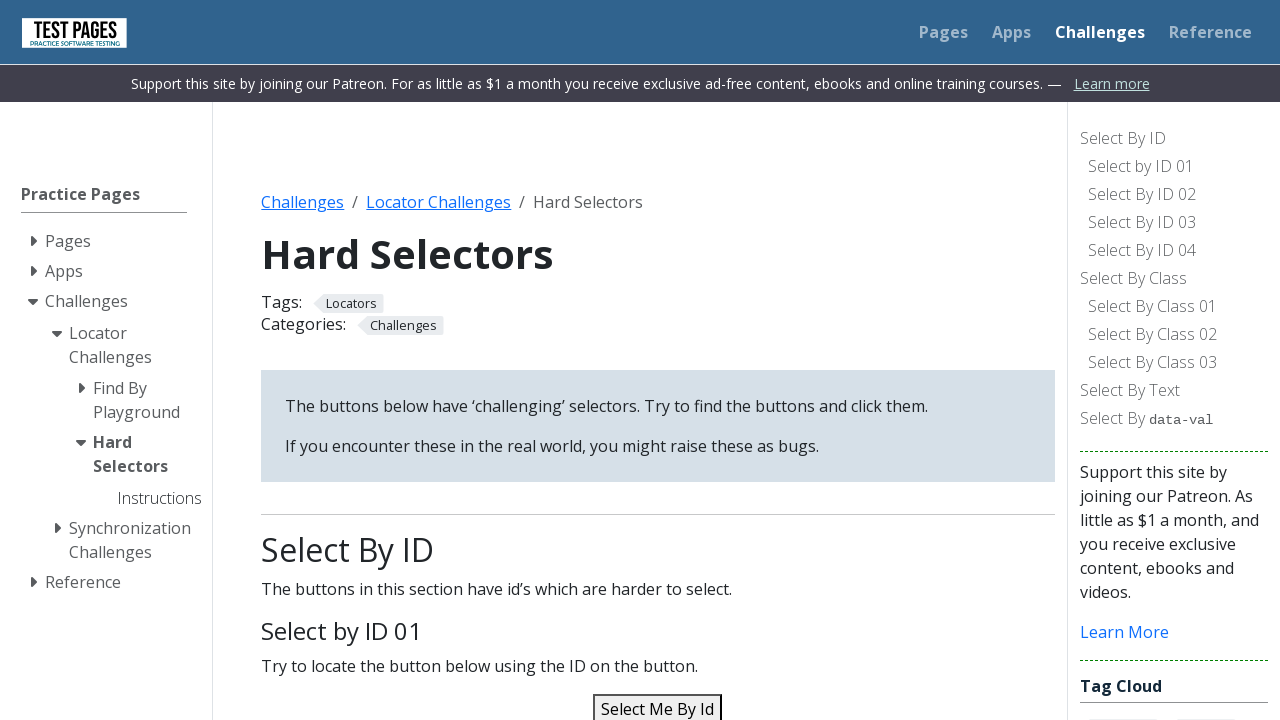

Located button with special characters in ID selector using escaped selector #select\.me\.by\.id
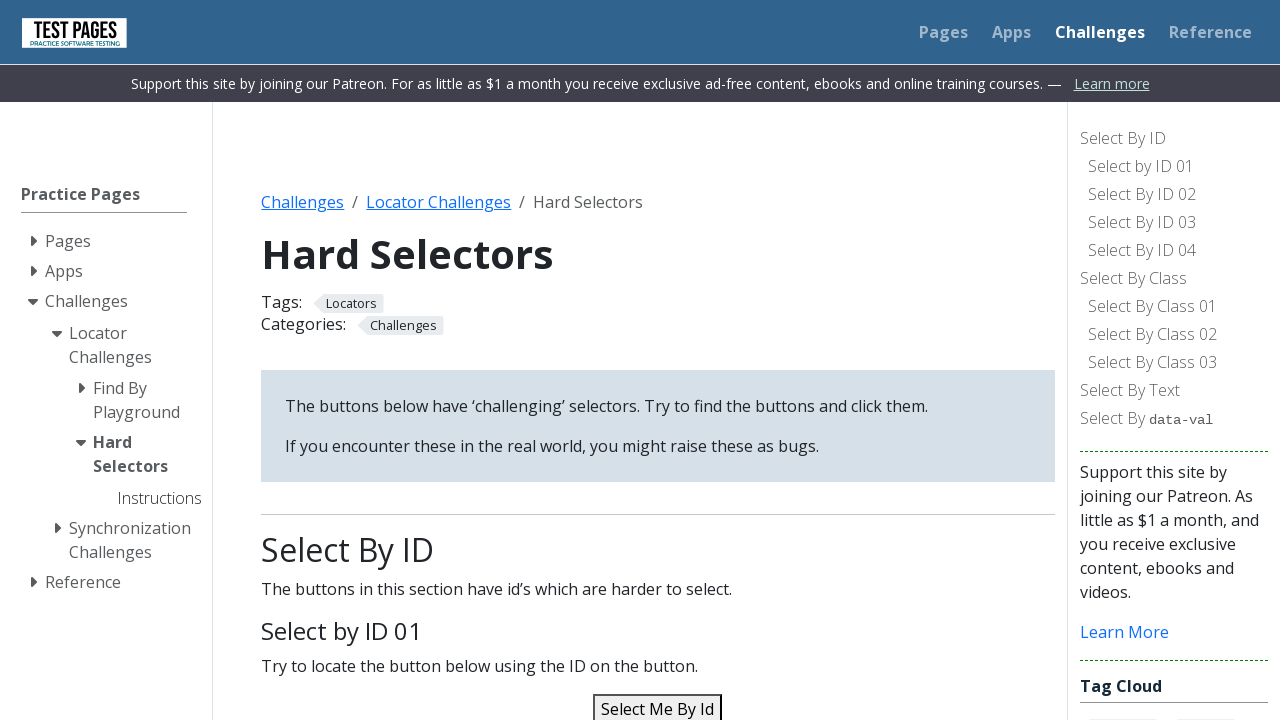

Scrolled button into view
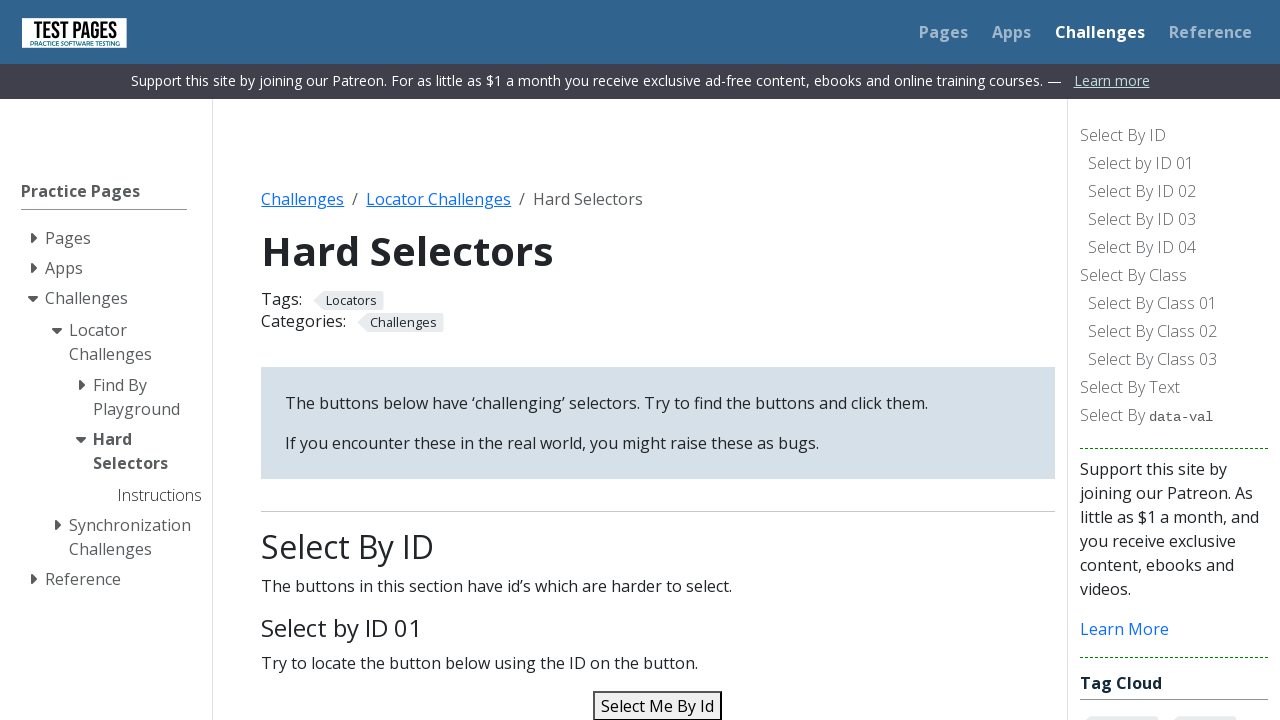

Clicked button with escaped ID selector at (658, 705) on #select\.me\.by\.id
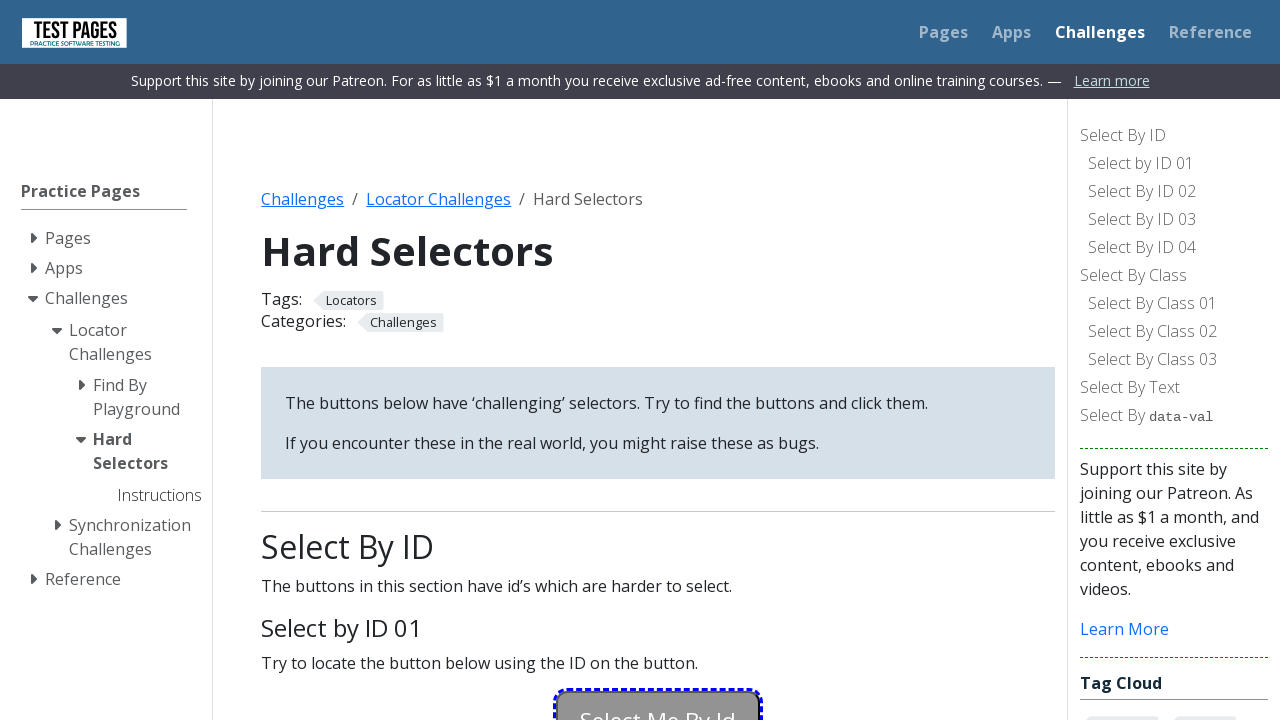

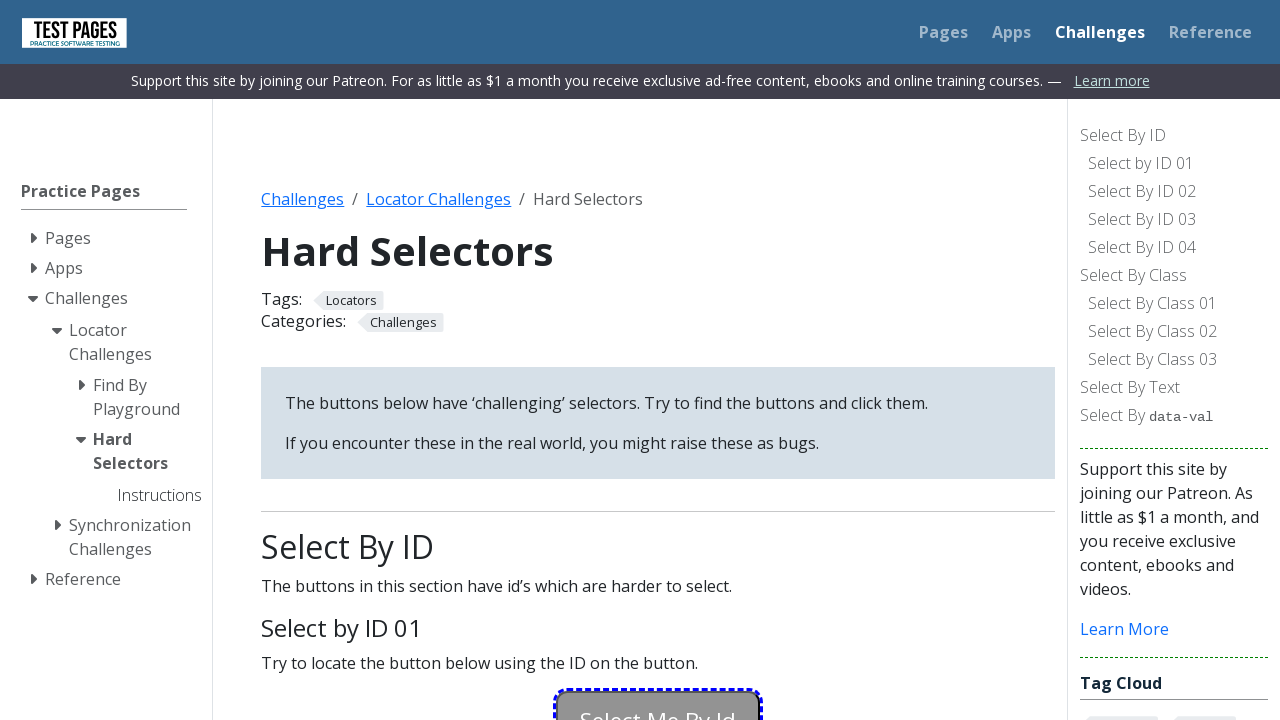